Tests unmarking completed todo items to make them active again

Starting URL: https://demo.playwright.dev/todomvc

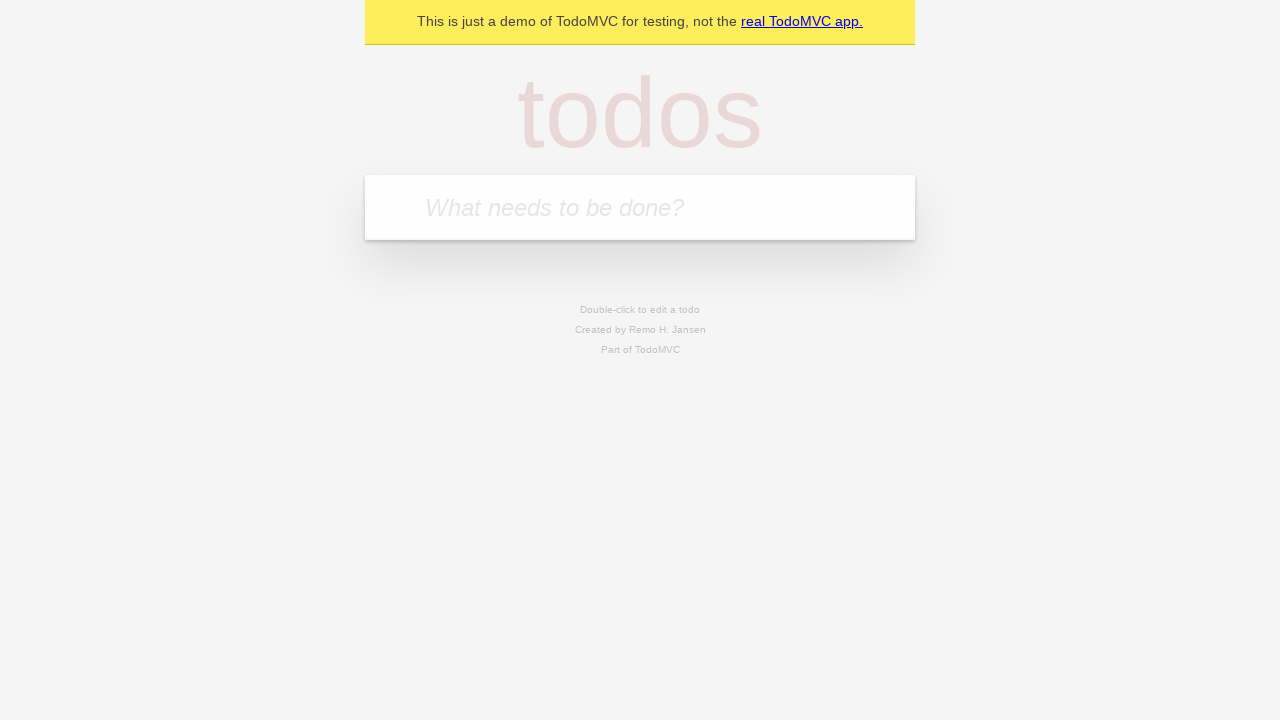

Filled todo input with 'buy some cheese' on internal:attr=[placeholder="What needs to be done?"i]
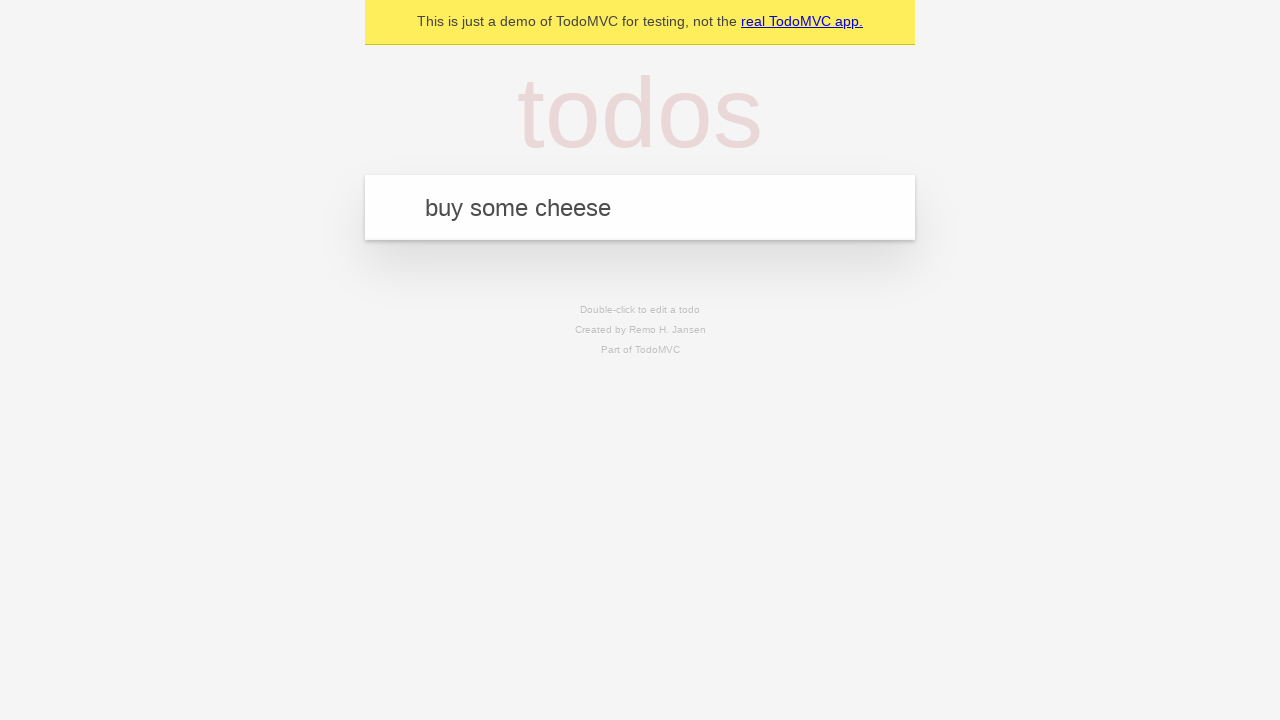

Pressed Enter to create first todo item on internal:attr=[placeholder="What needs to be done?"i]
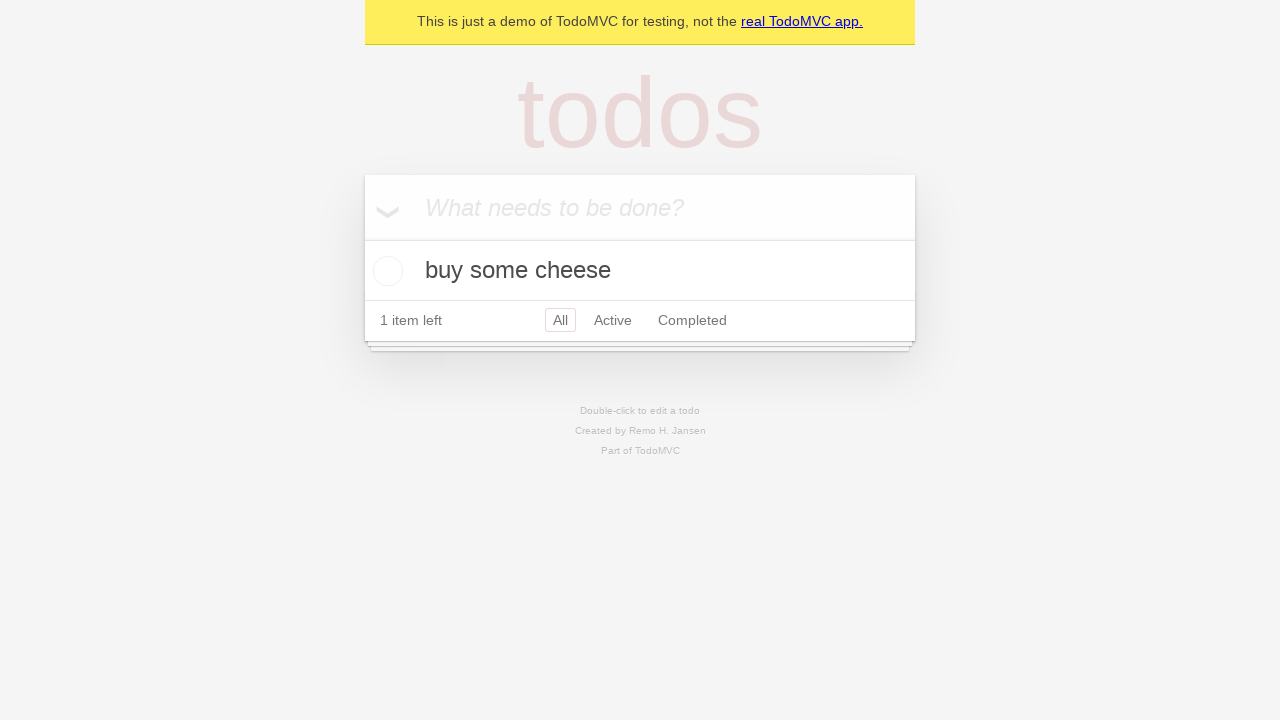

Filled todo input with 'feed the cat' on internal:attr=[placeholder="What needs to be done?"i]
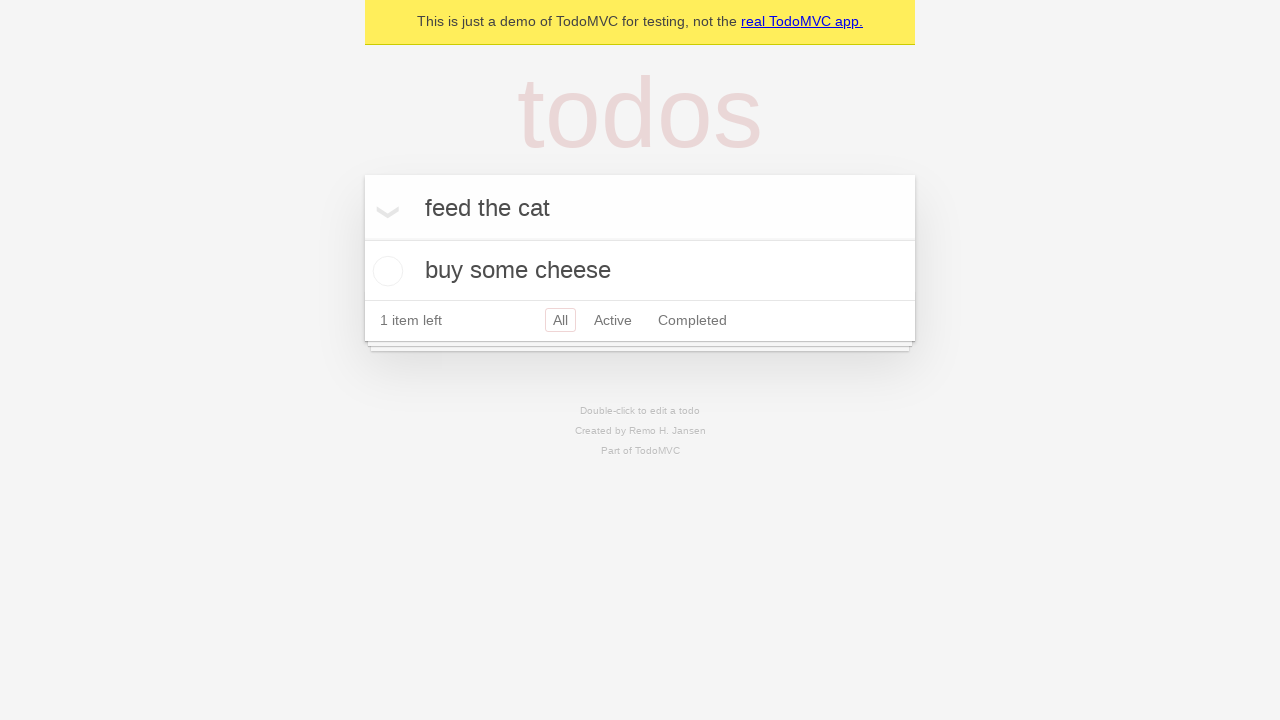

Pressed Enter to create second todo item on internal:attr=[placeholder="What needs to be done?"i]
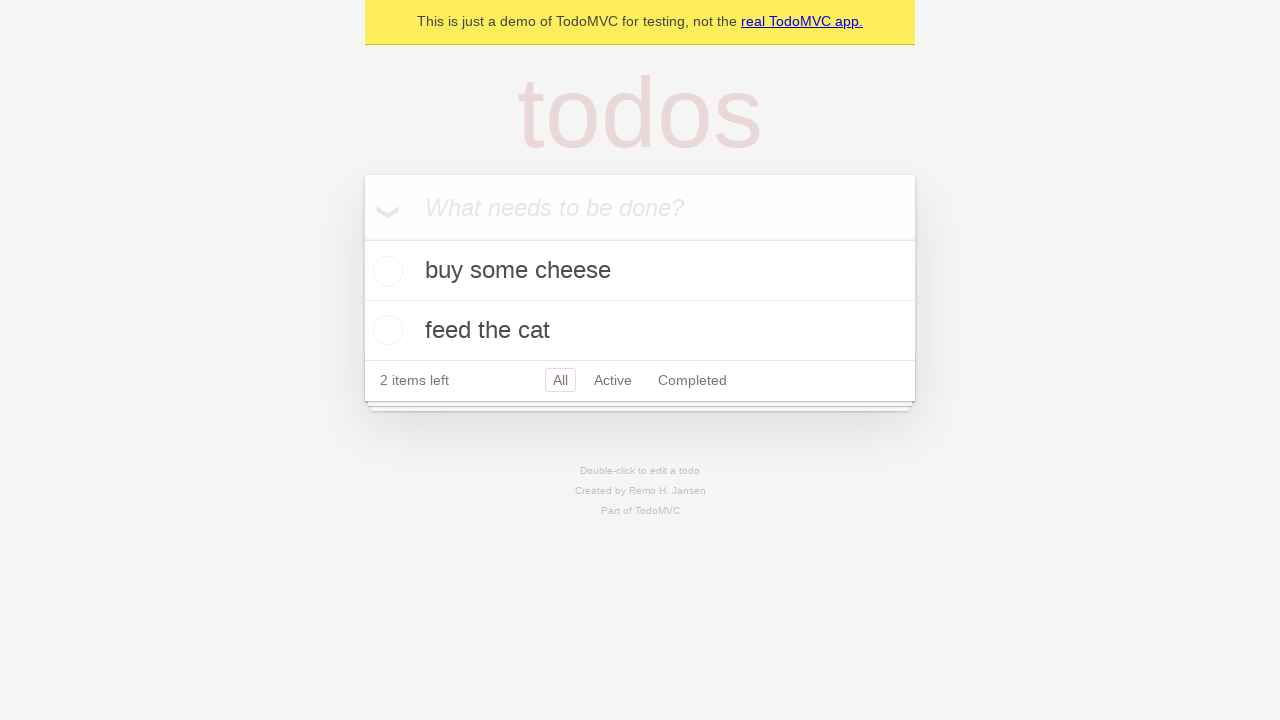

Marked first todo item as complete at (385, 271) on internal:testid=[data-testid="todo-item"s] >> nth=0 >> internal:role=checkbox
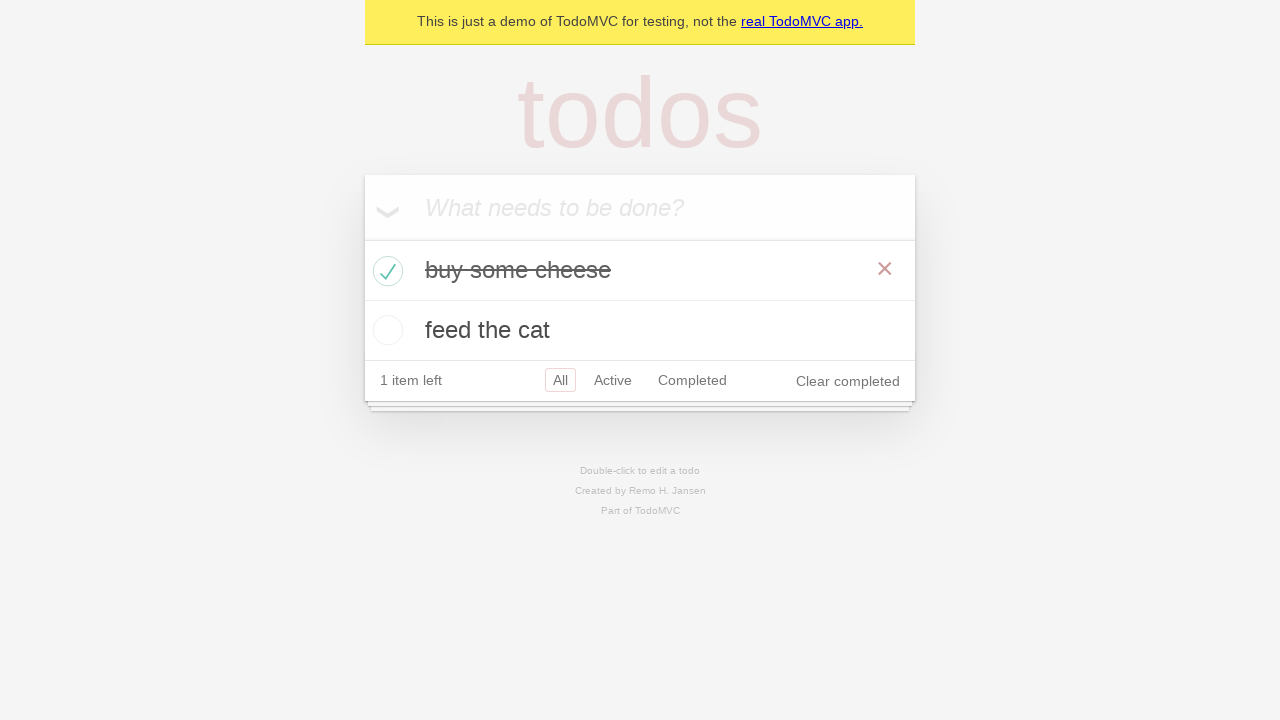

Un-marked first todo item as incomplete at (385, 271) on internal:testid=[data-testid="todo-item"s] >> nth=0 >> internal:role=checkbox
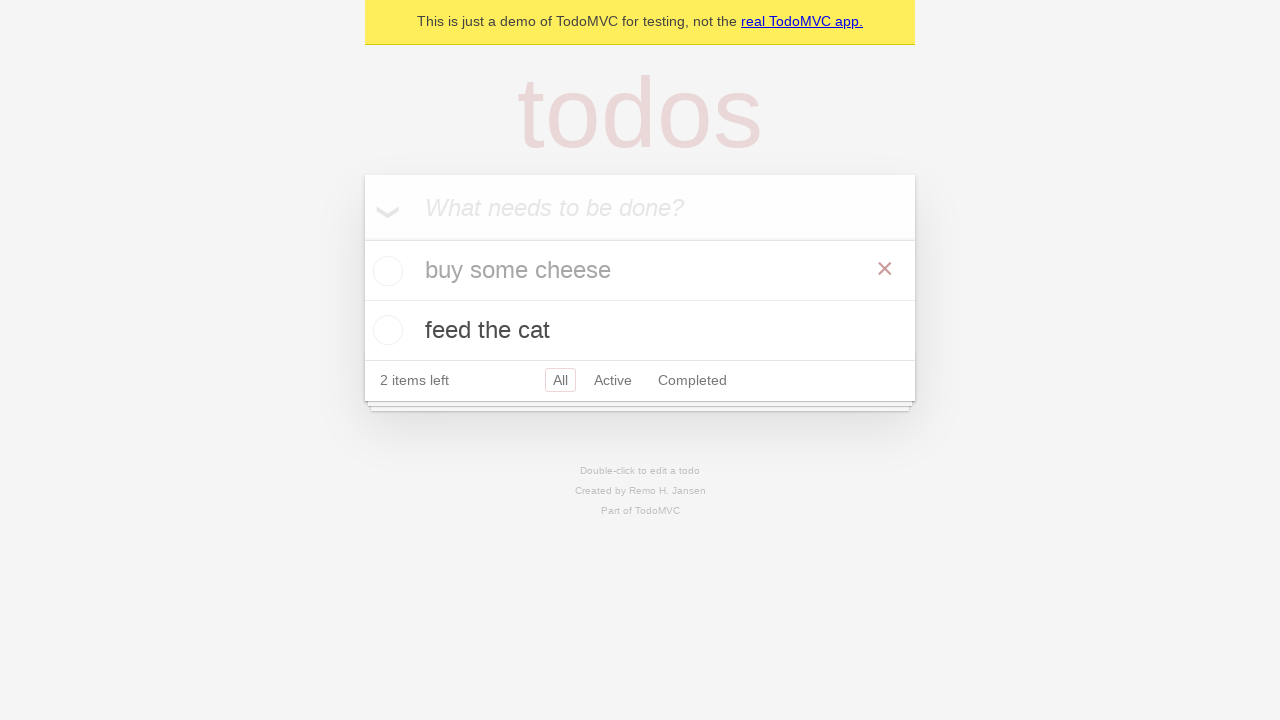

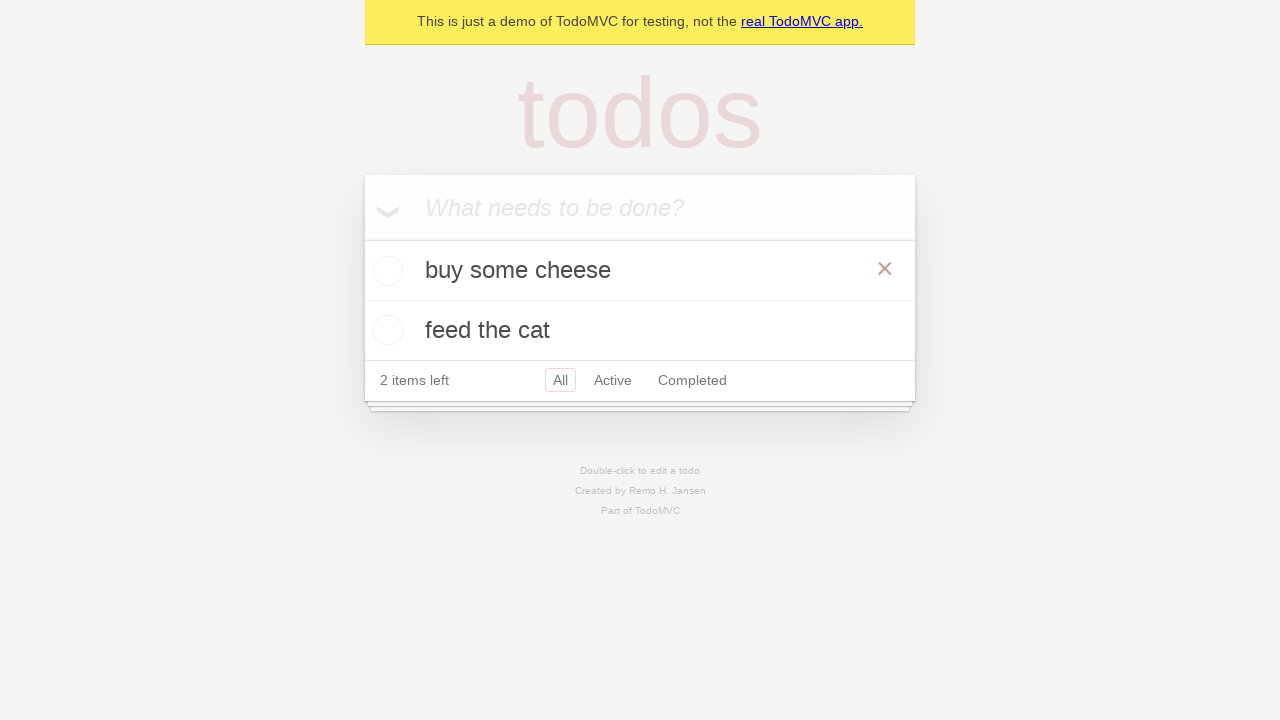